Tests double-click functionality by performing a double-click action on a button that triggers a JavaScript function on a test automation practice site

Starting URL: https://testautomationpractice.blogspot.com/

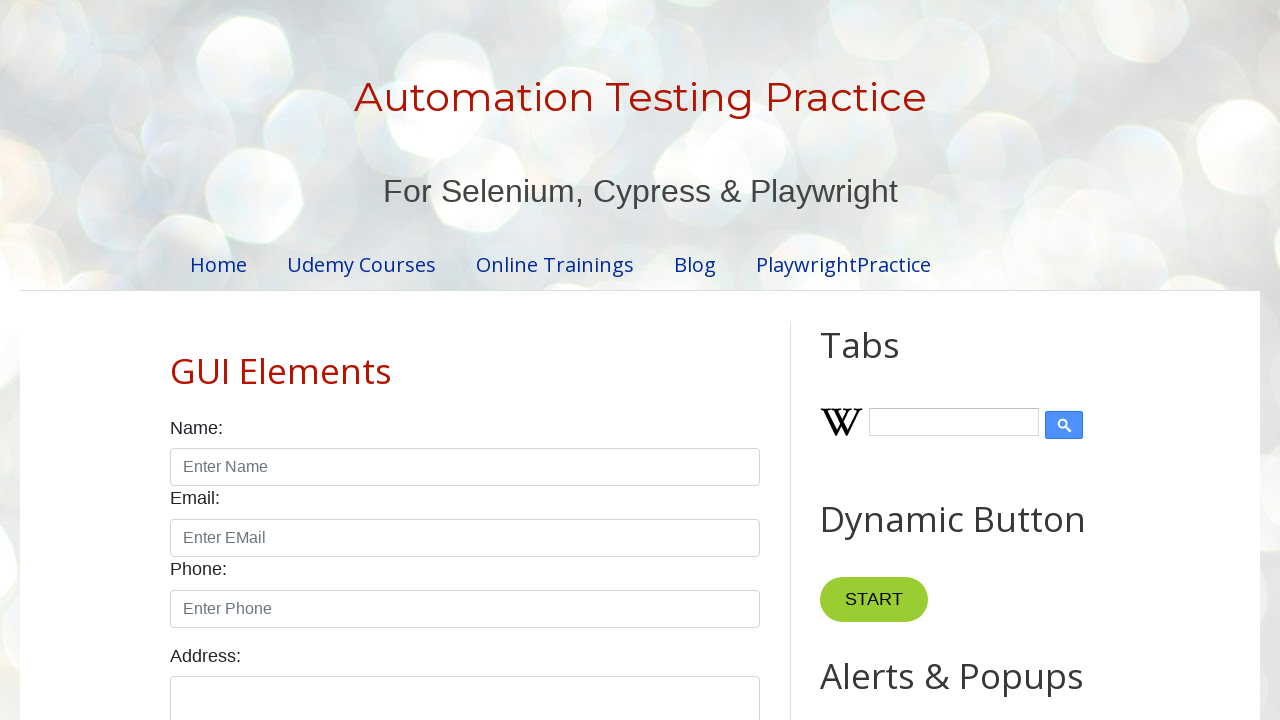

Located the double-click button element
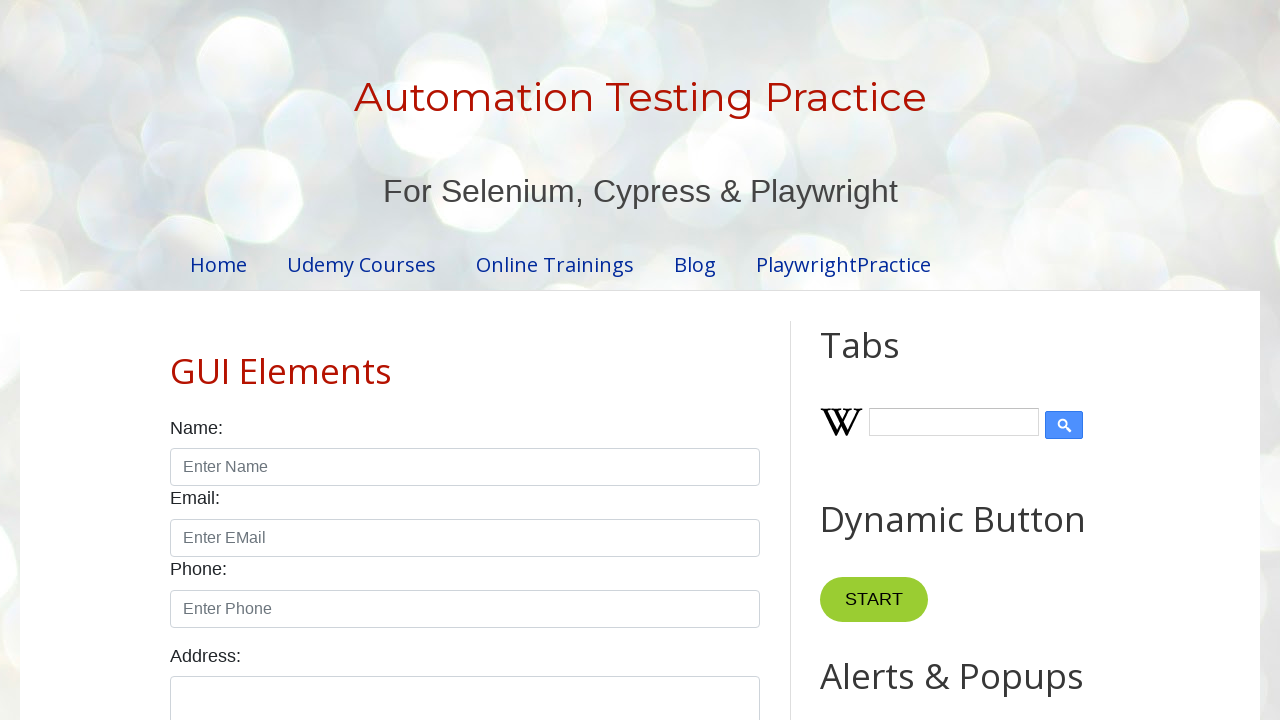

Performed double-click action on the button to trigger myFunction1() at (885, 360) on xpath=//button[@ondblclick='myFunction1()']
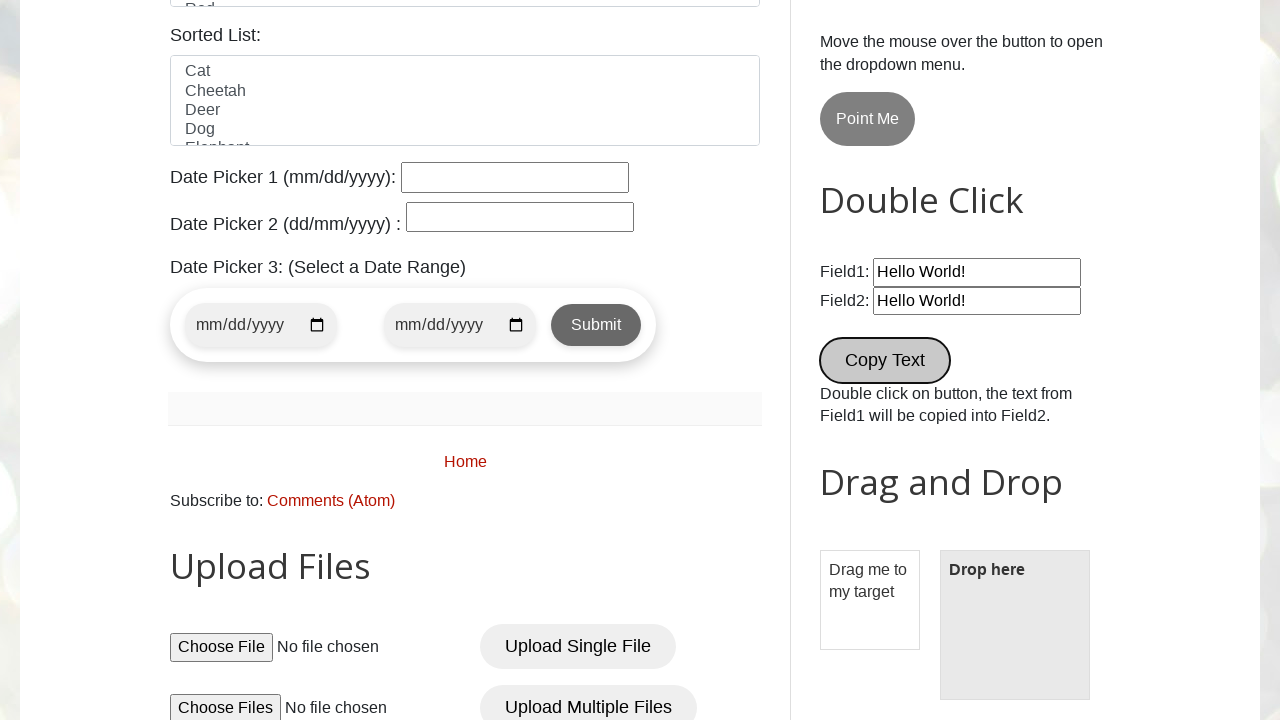

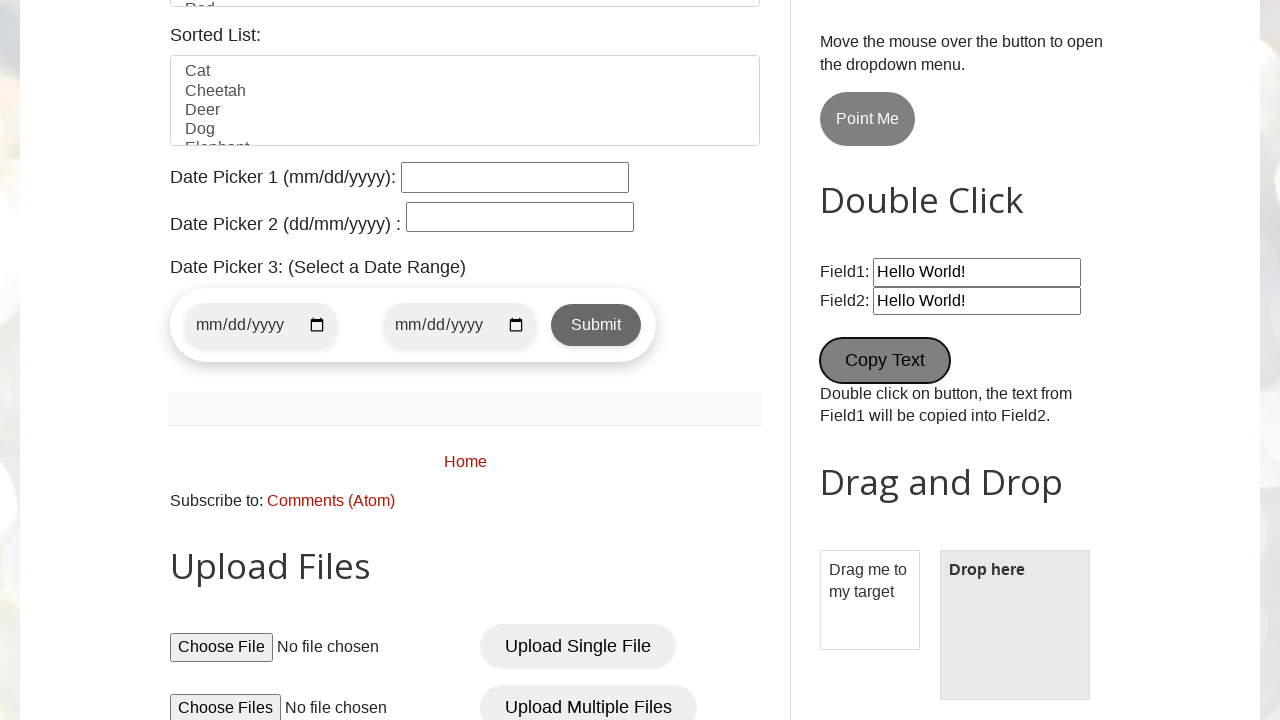